Tests closing a modal popup/entry ad by clicking the close button in the modal footer on a test website.

Starting URL: http://the-internet.herokuapp.com/entry_ad

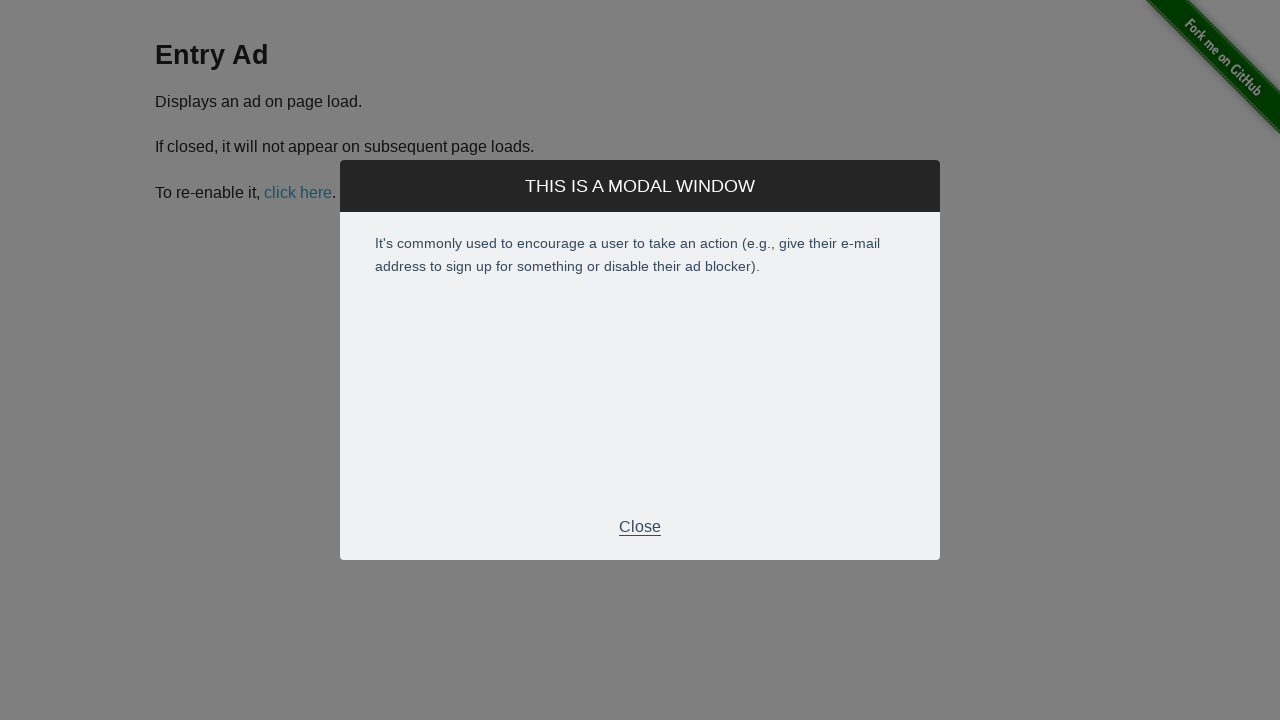

Waited for entry ad modal footer to become visible
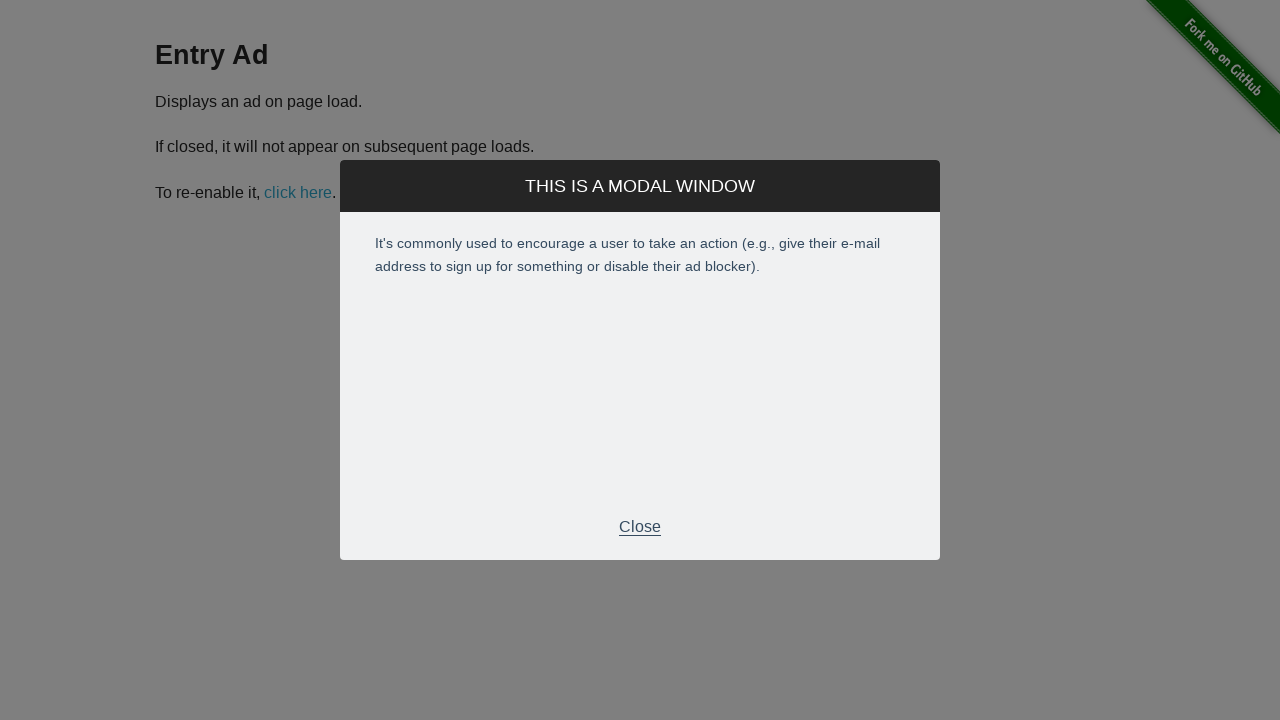

Clicked close button in modal footer to close entry ad at (640, 527) on div.modal-footer
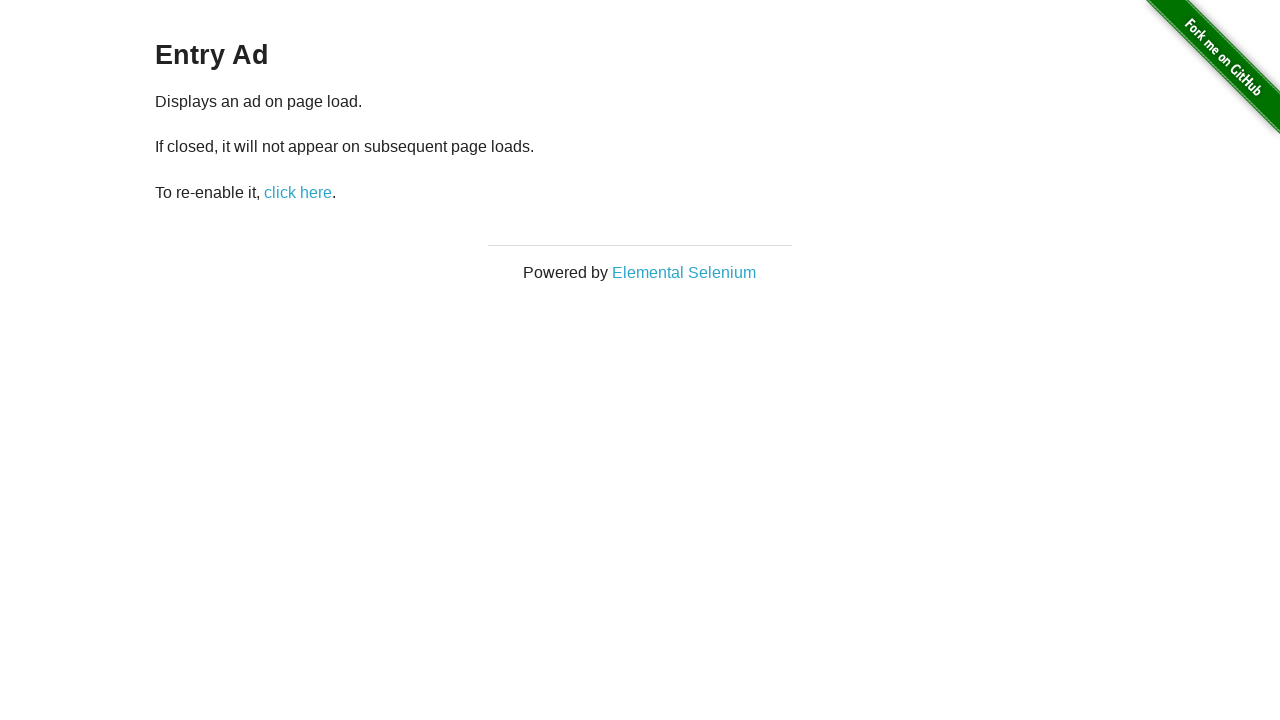

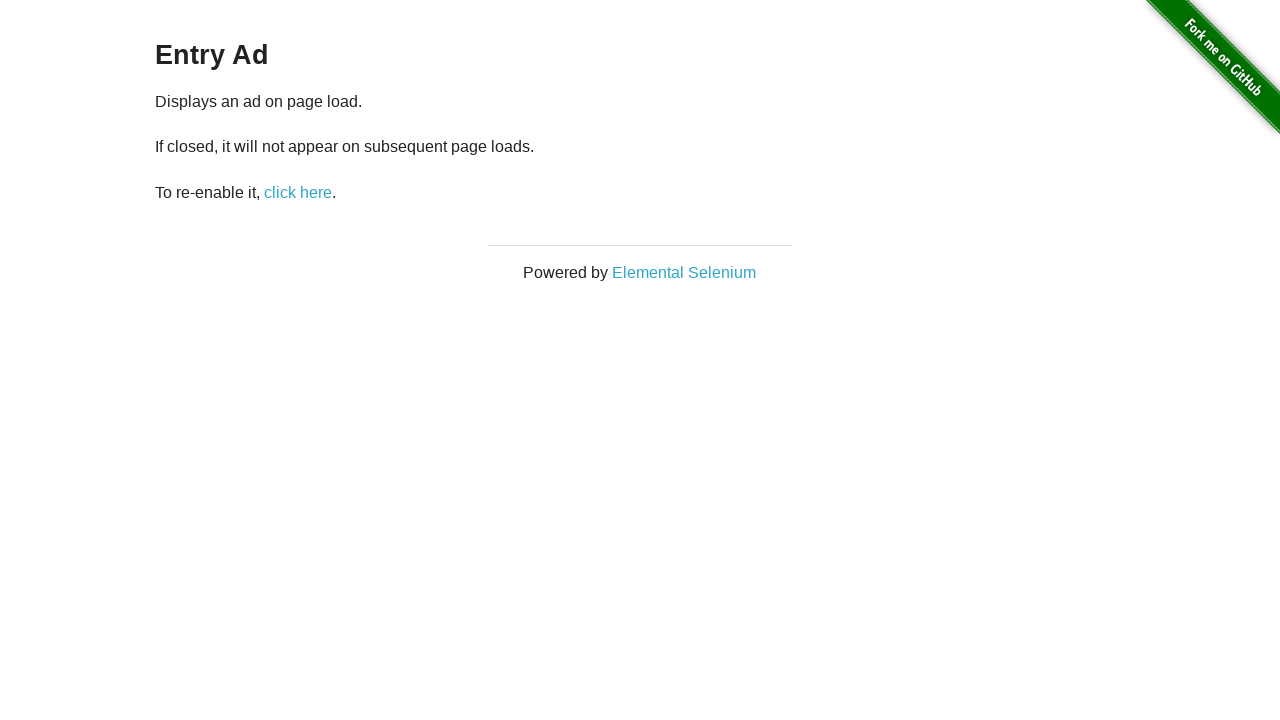